Tests alert handling functionality by triggering confirm alerts and accepting/dismissing them

Starting URL: https://demo.automationtesting.in/Alerts.html

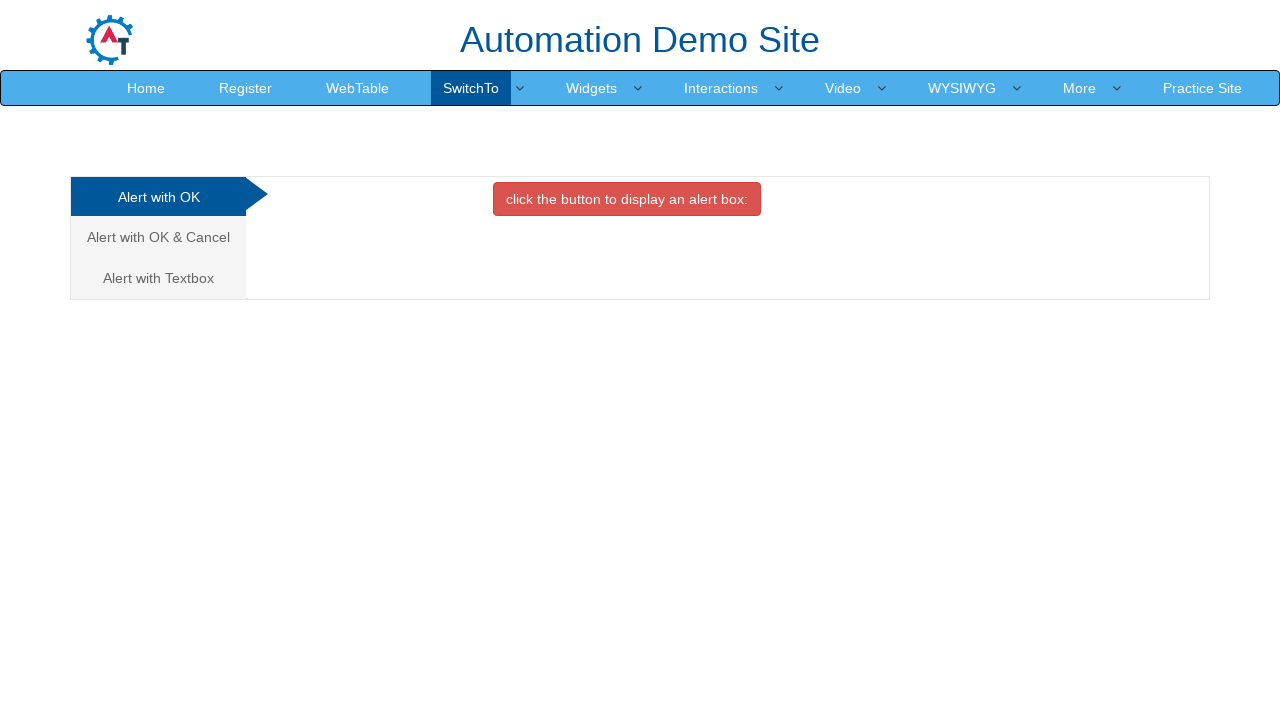

Clicked on the Alert with OK & Cancel tab at (158, 237) on xpath=//html/body/div[1]/div/div/div/div[1]/ul/li[2]/a
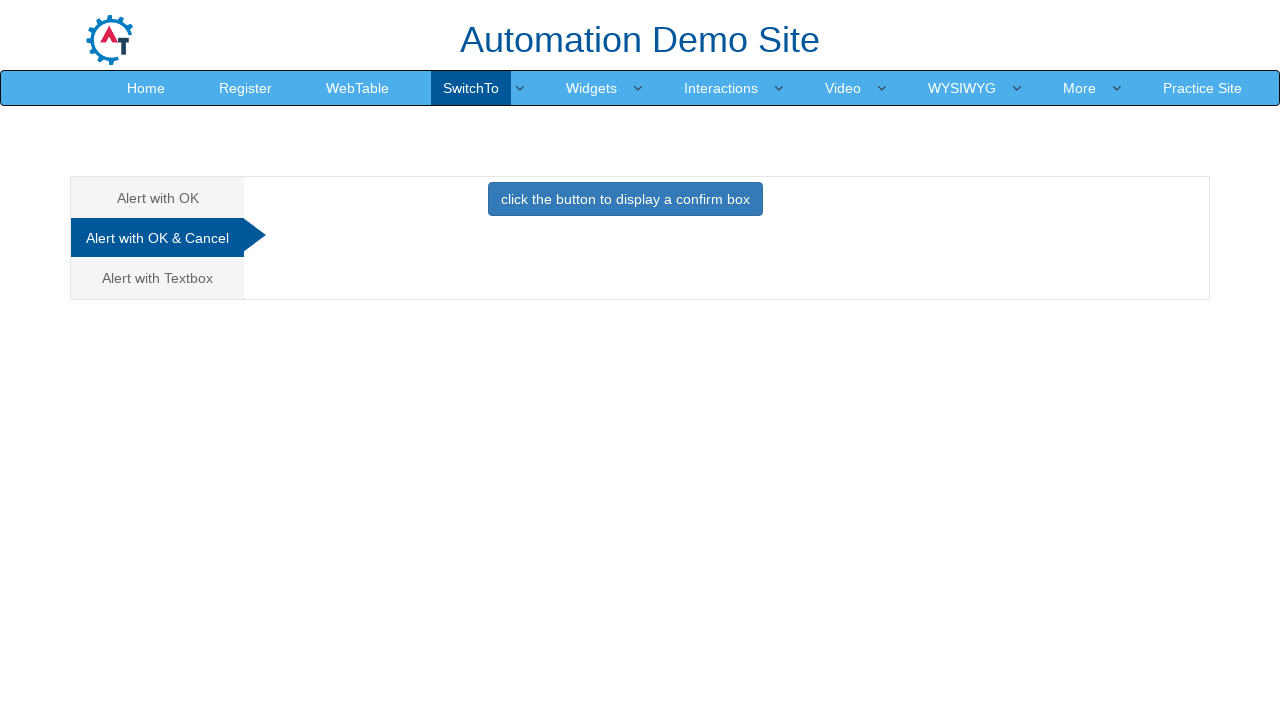

Clicked the button to display confirm box (first time) at (625, 199) on xpath=//html[1]/body[1]/div[1]/div[1]/div[1]/div[1]/div[2]/div[2]/button[1]
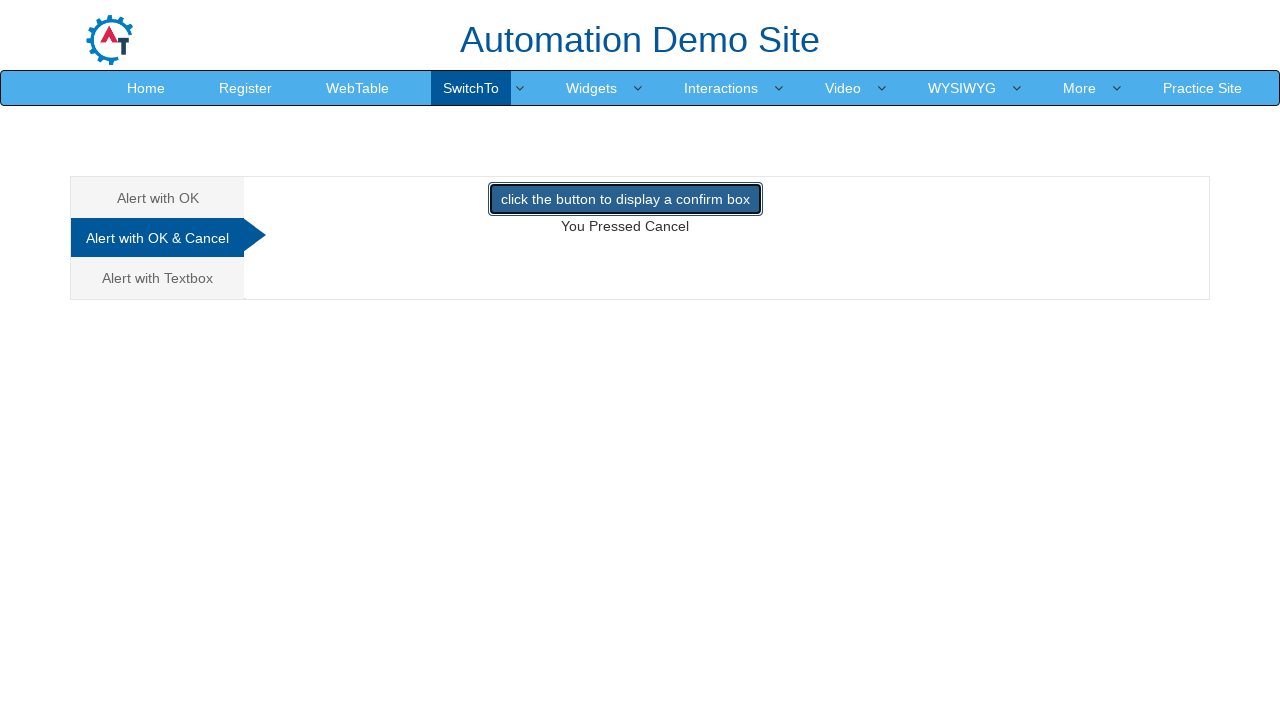

Set up dialog handler to accept alerts
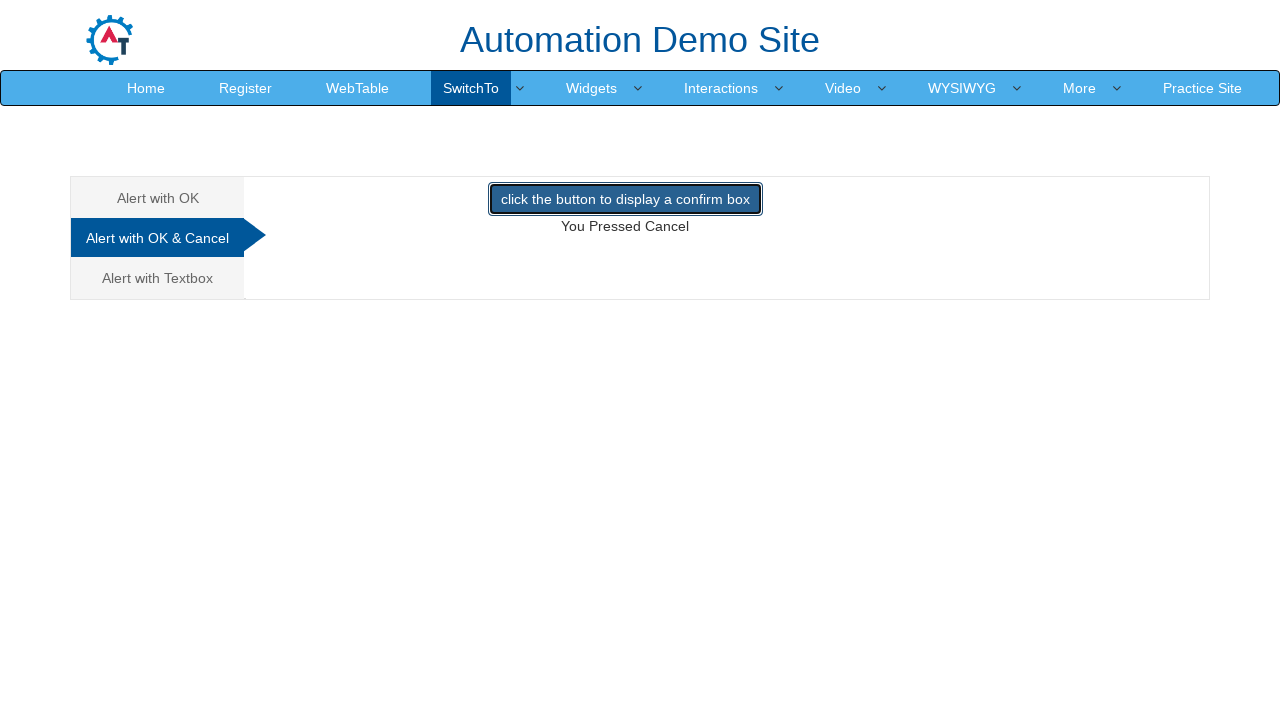

Clicked the button and accepted the alert at (625, 199) on xpath=//html[1]/body[1]/div[1]/div[1]/div[1]/div[1]/div[2]/div[2]/button[1]
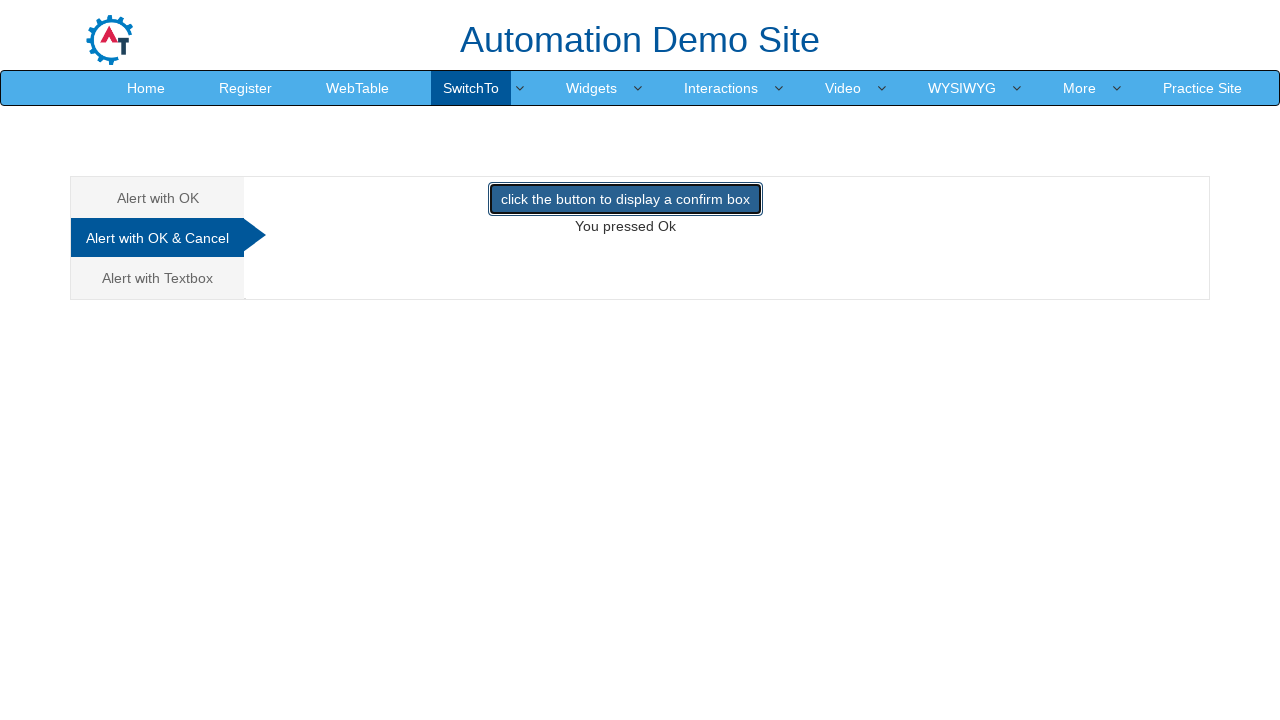

Set up dialog handler to dismiss alerts
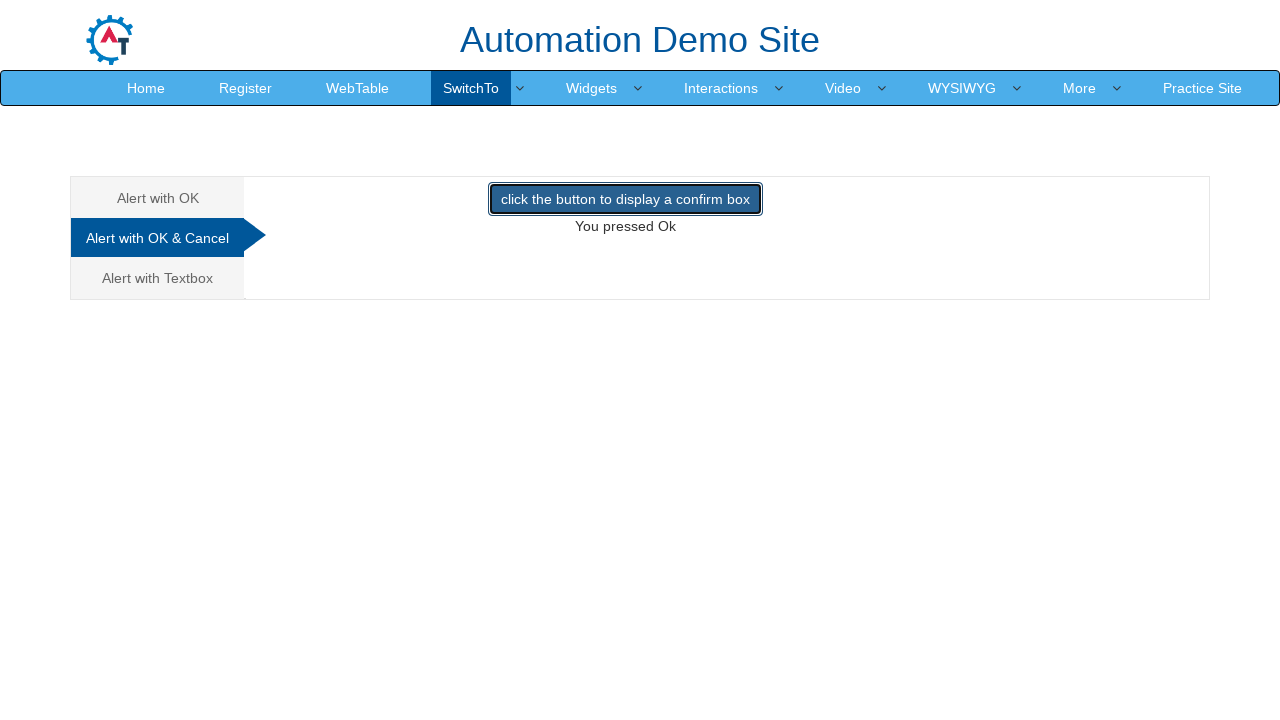

Clicked the button and dismissed the alert at (625, 199) on xpath=//html[1]/body[1]/div[1]/div[1]/div[1]/div[1]/div[2]/div[2]/button[1]
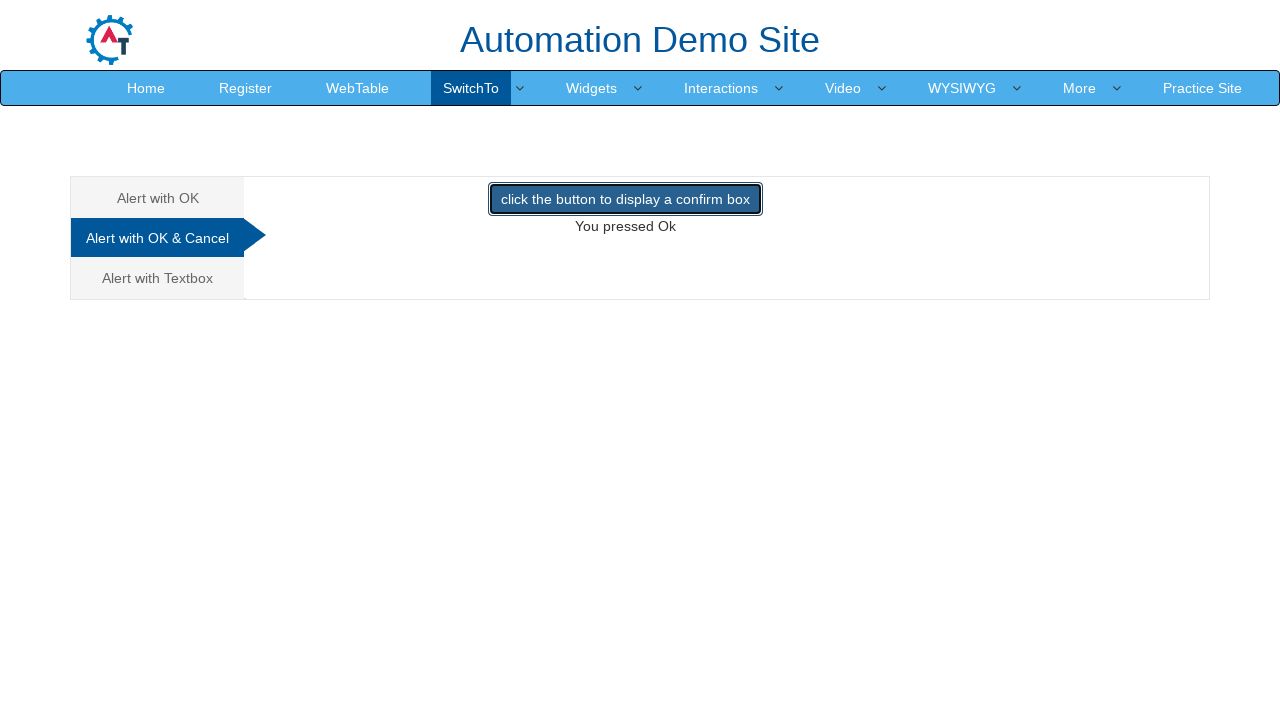

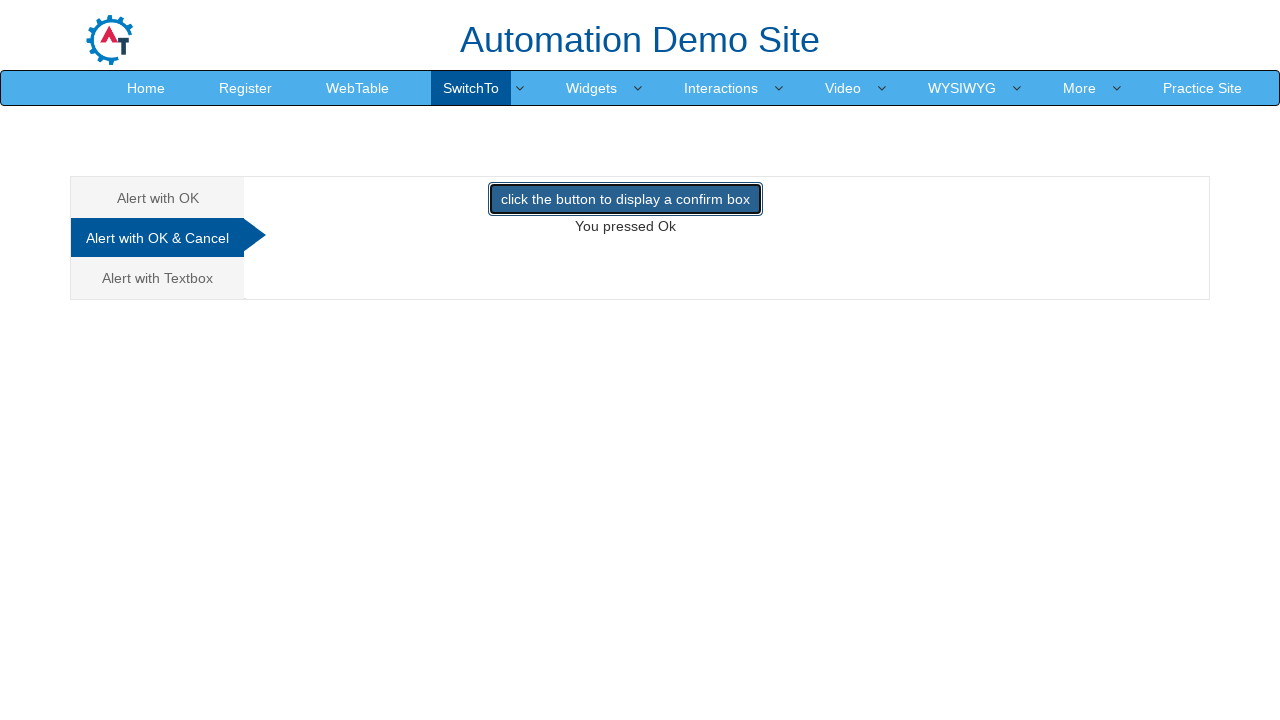